Tests dynamic loading functionality by navigating to the dynamic loading example page, clicking start, and verifying that the hidden element becomes visible

Starting URL: https://the-internet.herokuapp.com

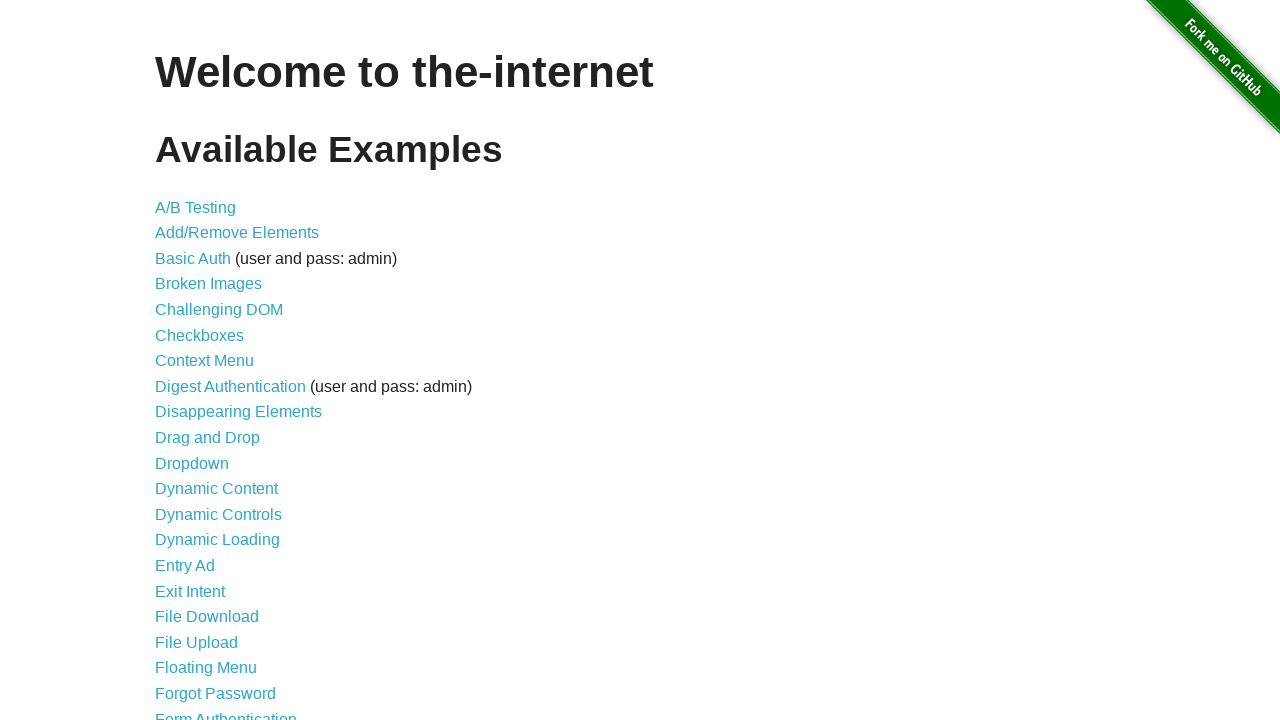

Clicked on Dynamic Loading link at (218, 540) on text='Dynamic Loading'
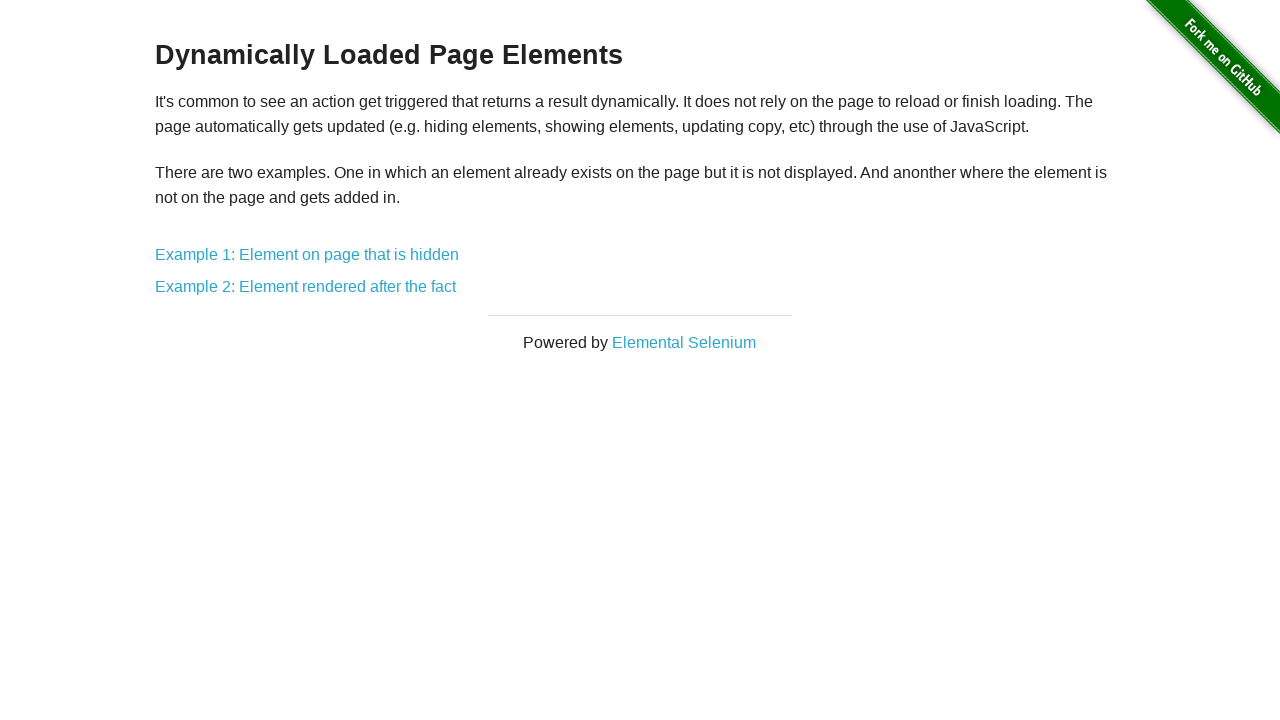

Clicked on Example 1: Element on page that is hidden link at (307, 255) on text='Example 1: Element on page that is hidden'
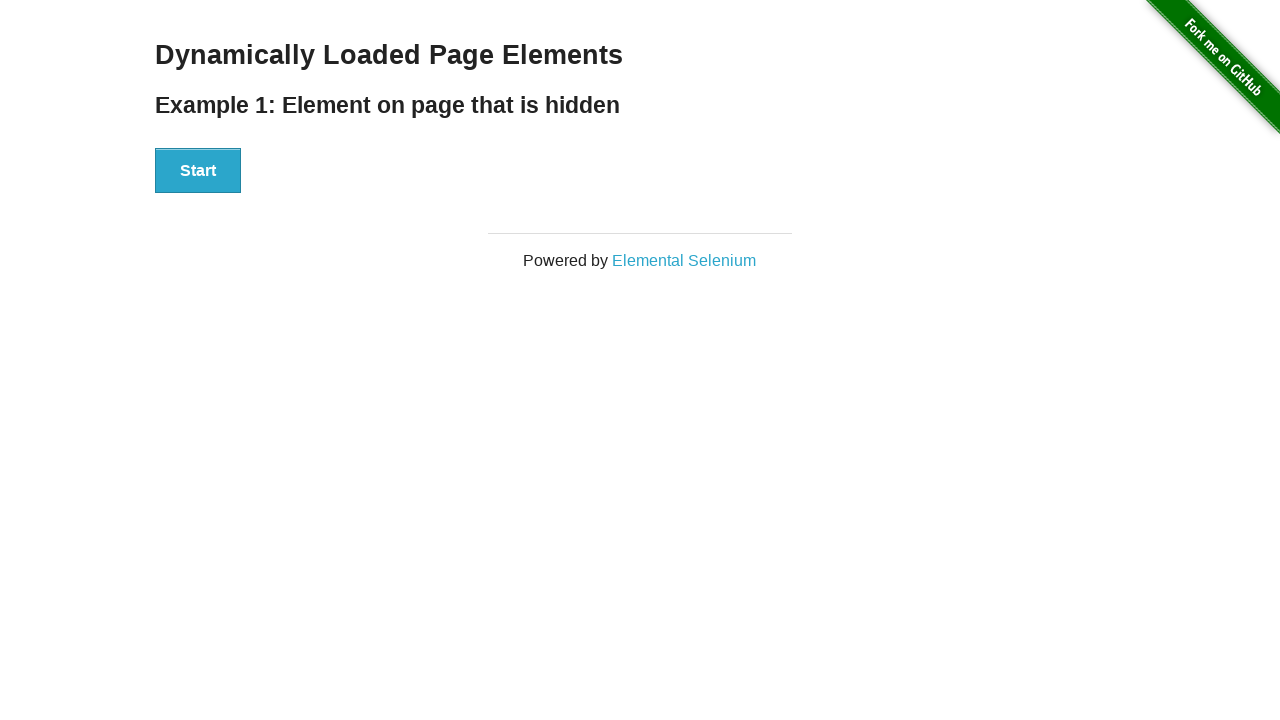

Clicked Start button to trigger dynamic loading at (198, 171) on xpath=//button[text()='Start']
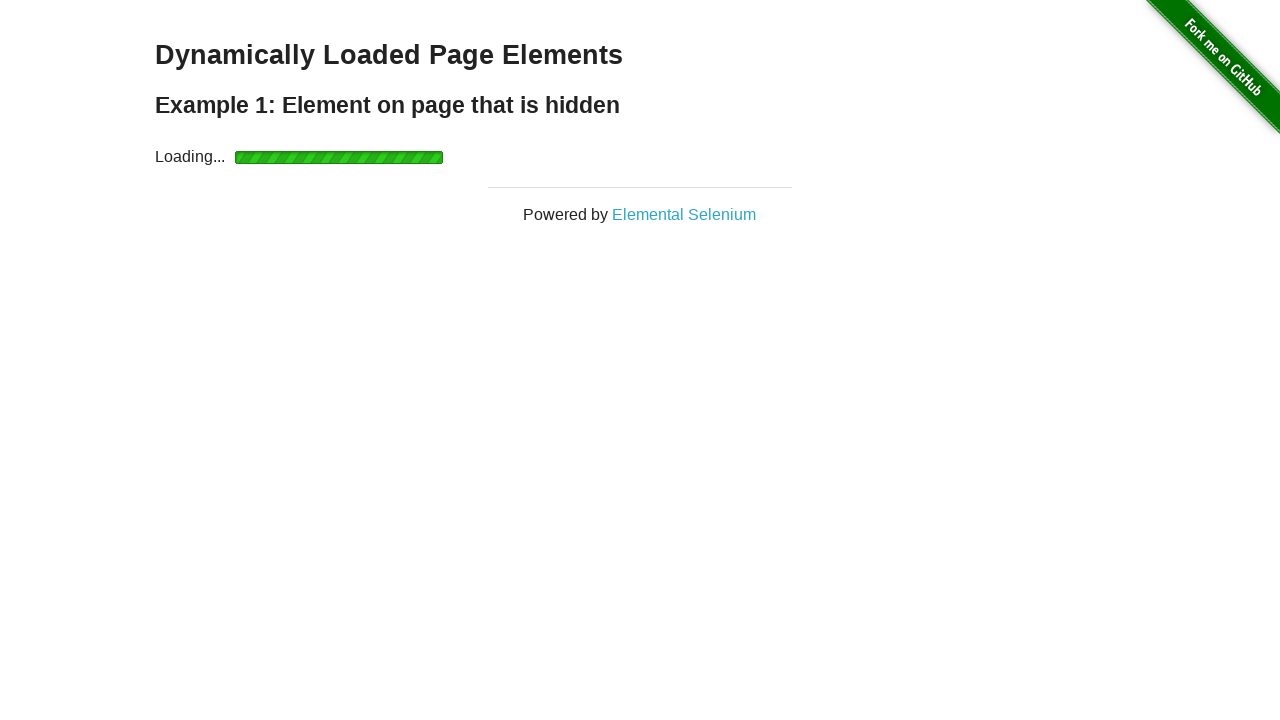

Waited for hidden element to become visible
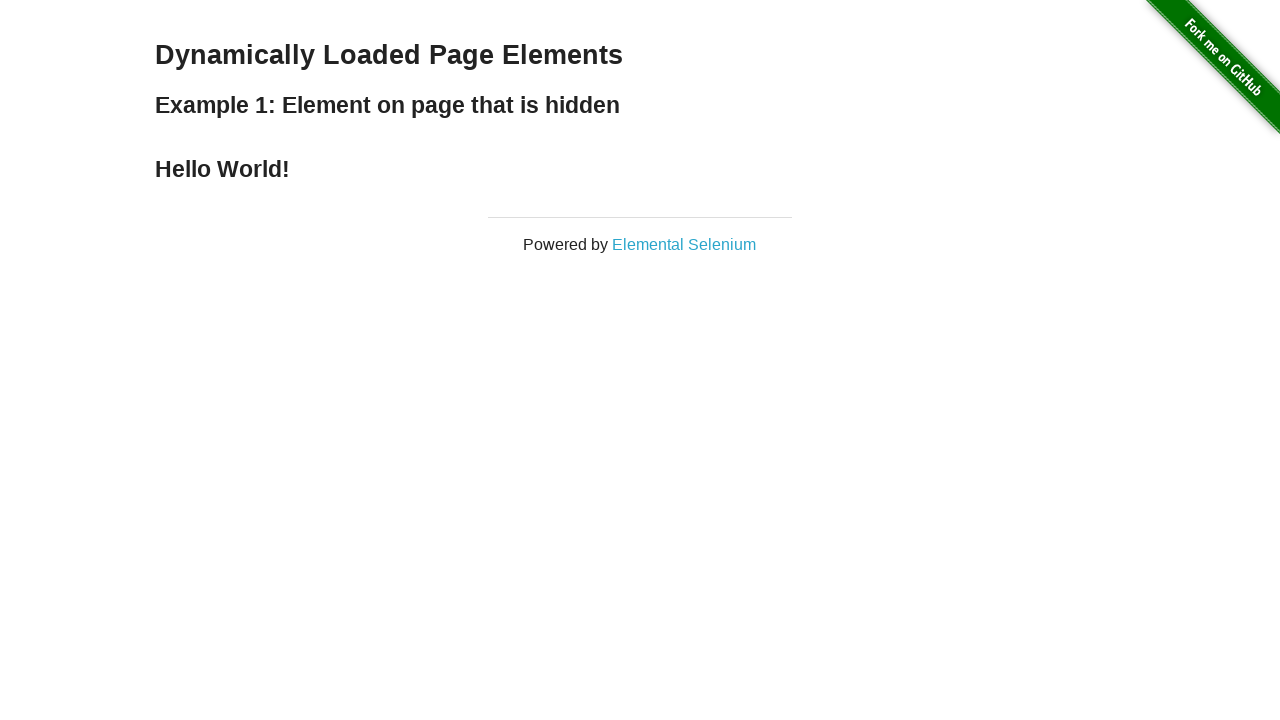

Located the finish element
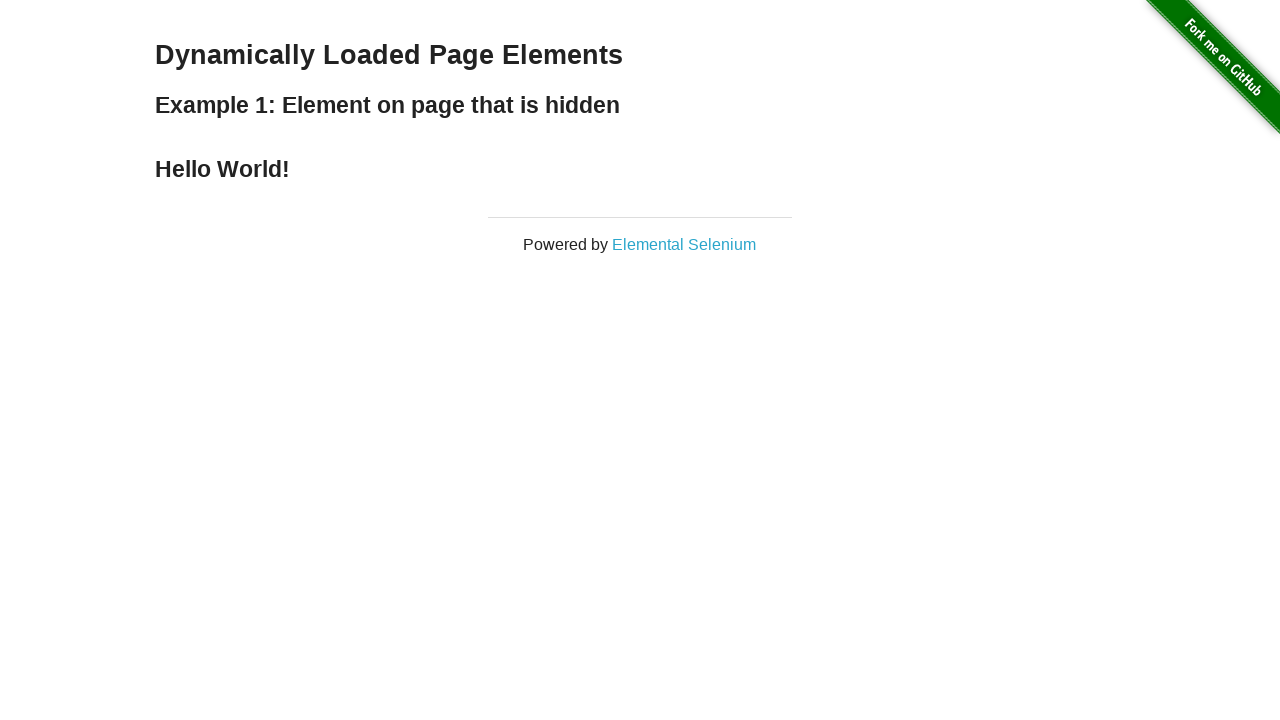

Verified that the finish element is visible
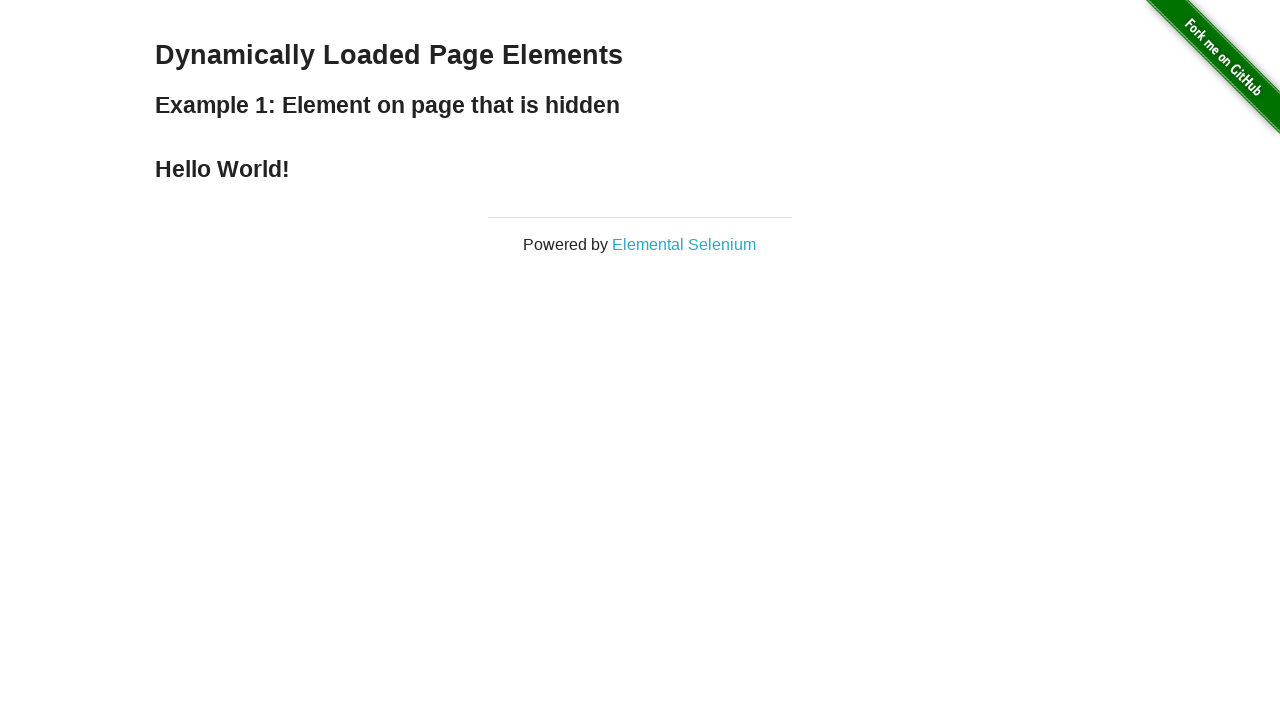

Verified that the finish element contains 'Hello World!' text
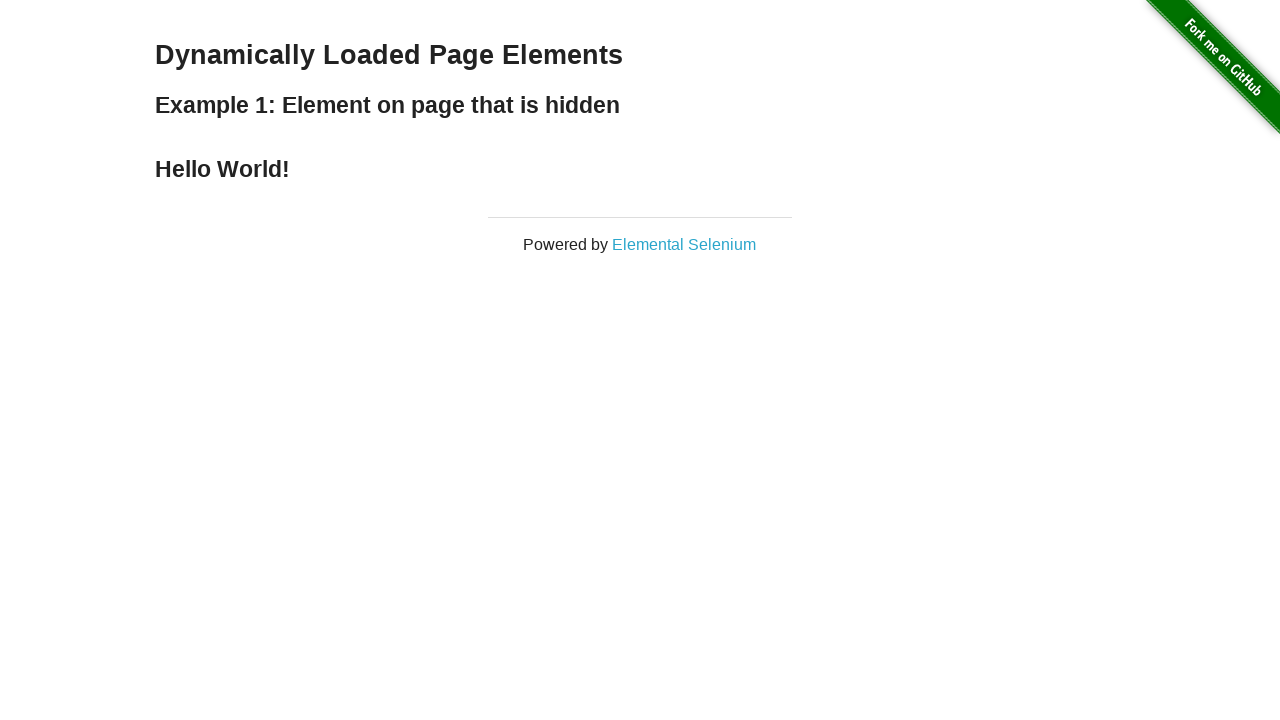

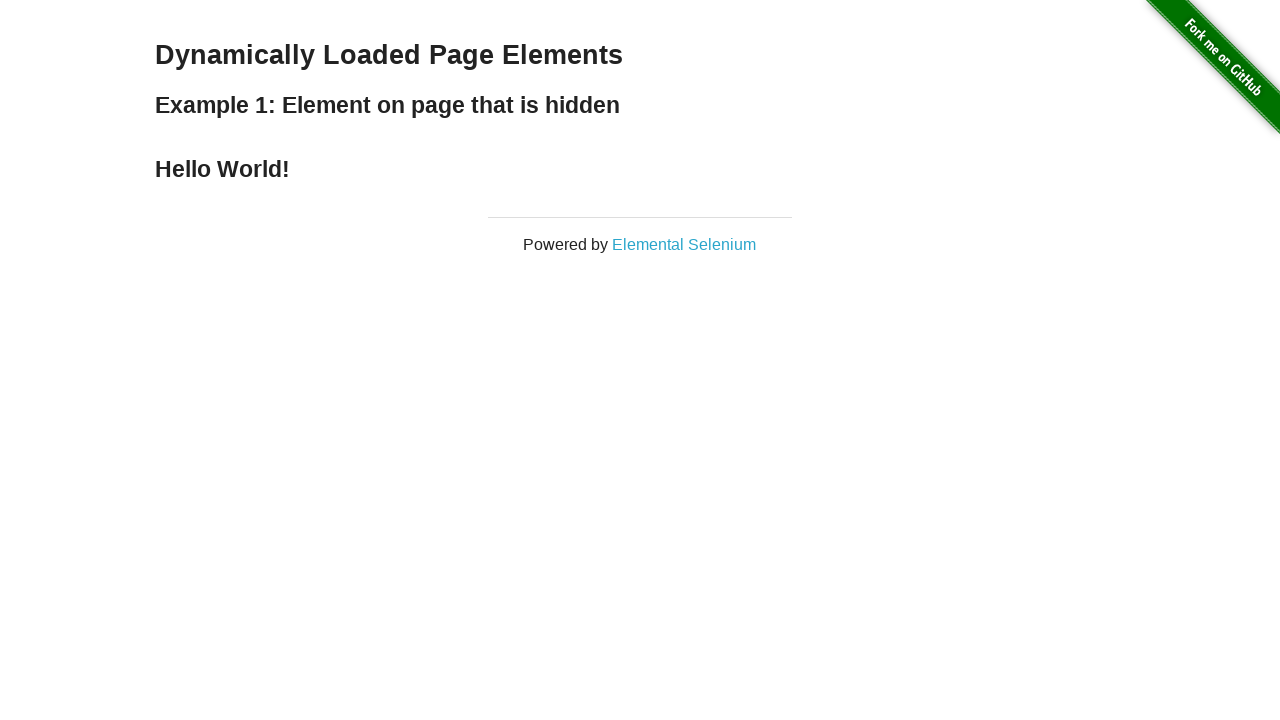